Tests adding an iPhone 12 Mini to the shopping cart and then removing it, verifying the cart becomes empty after deletion

Starting URL: https://www.bstackdemo.com/

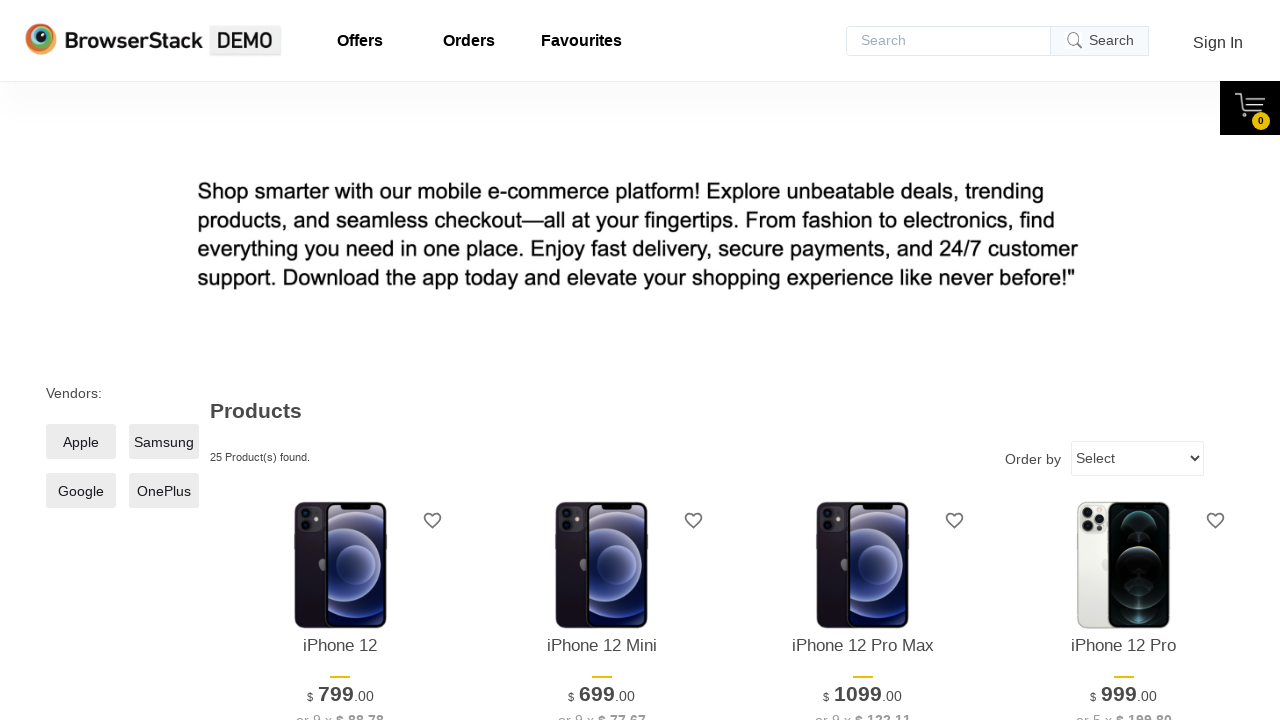

Waited for product list to load
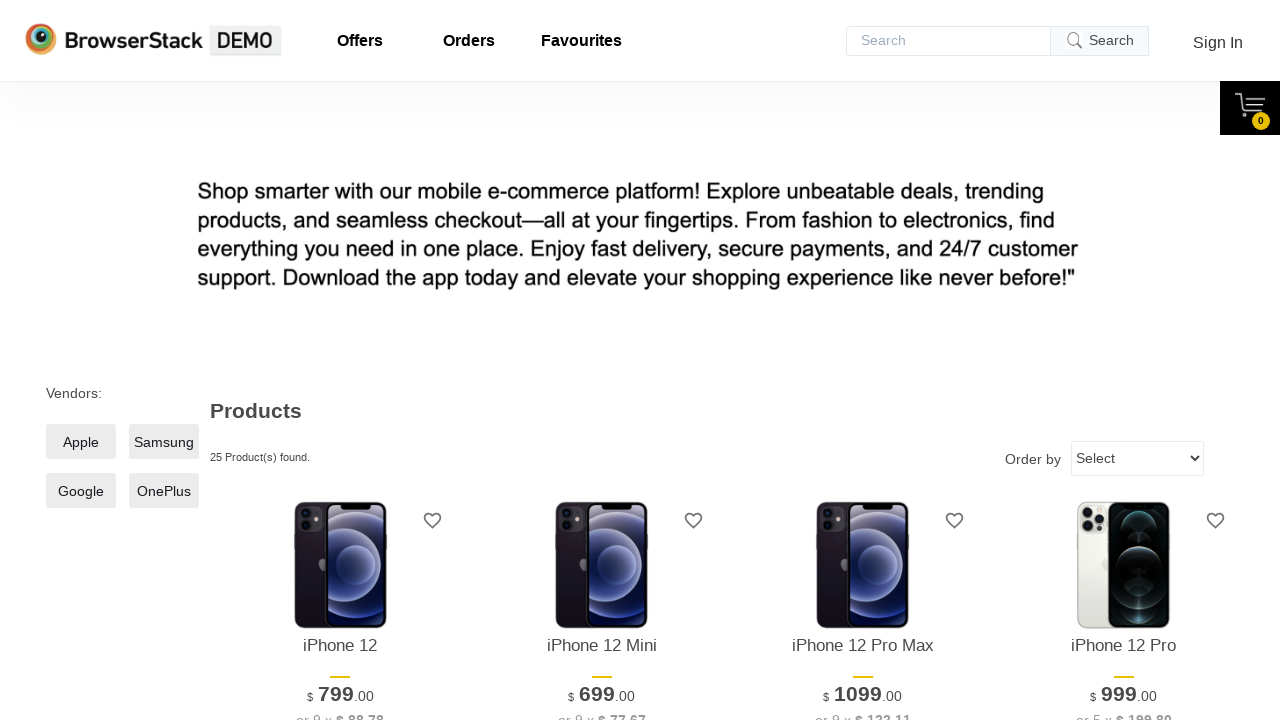

Retrieved all phone titles from the product list
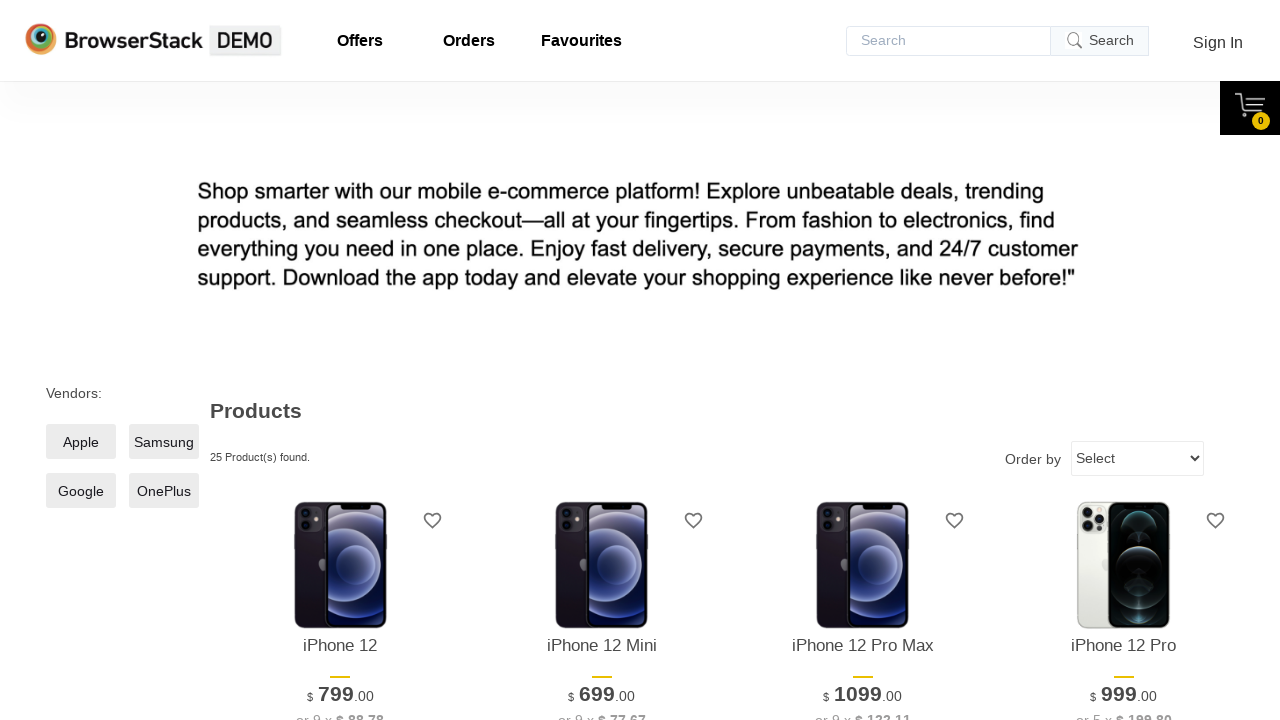

Retrieved all buy buttons from the product list
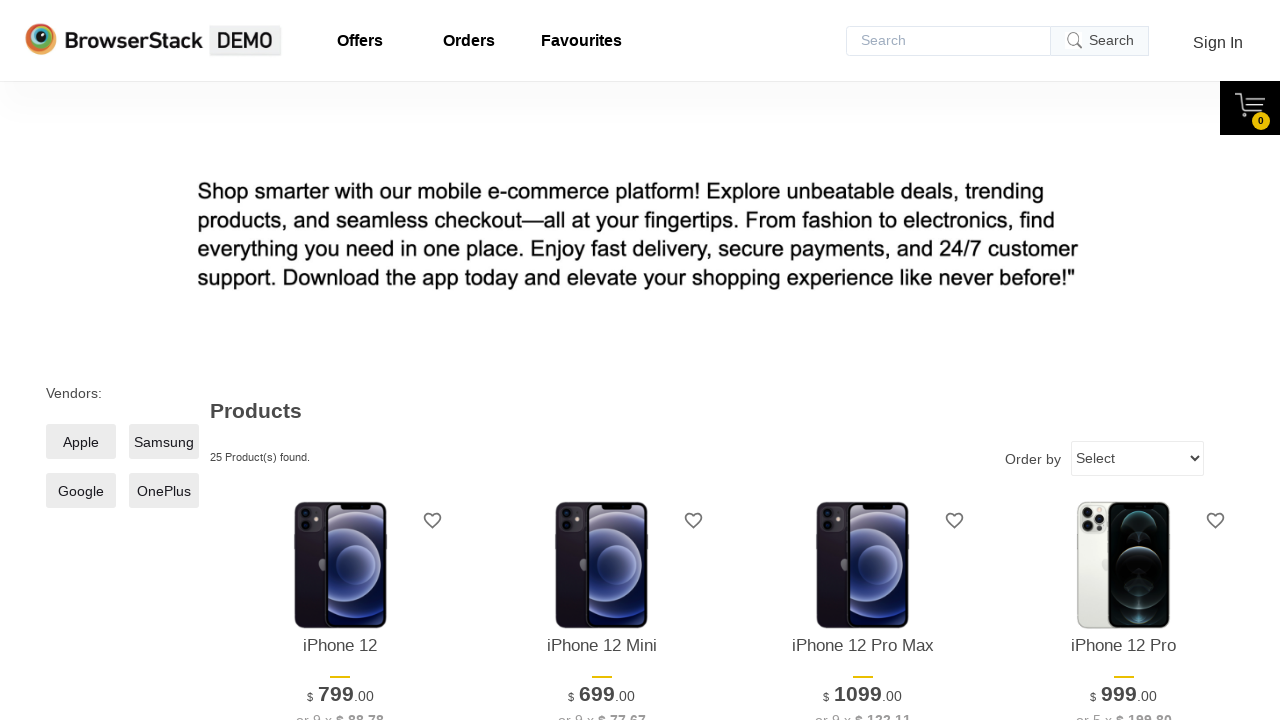

Checked phone at index 0: iPhone 12
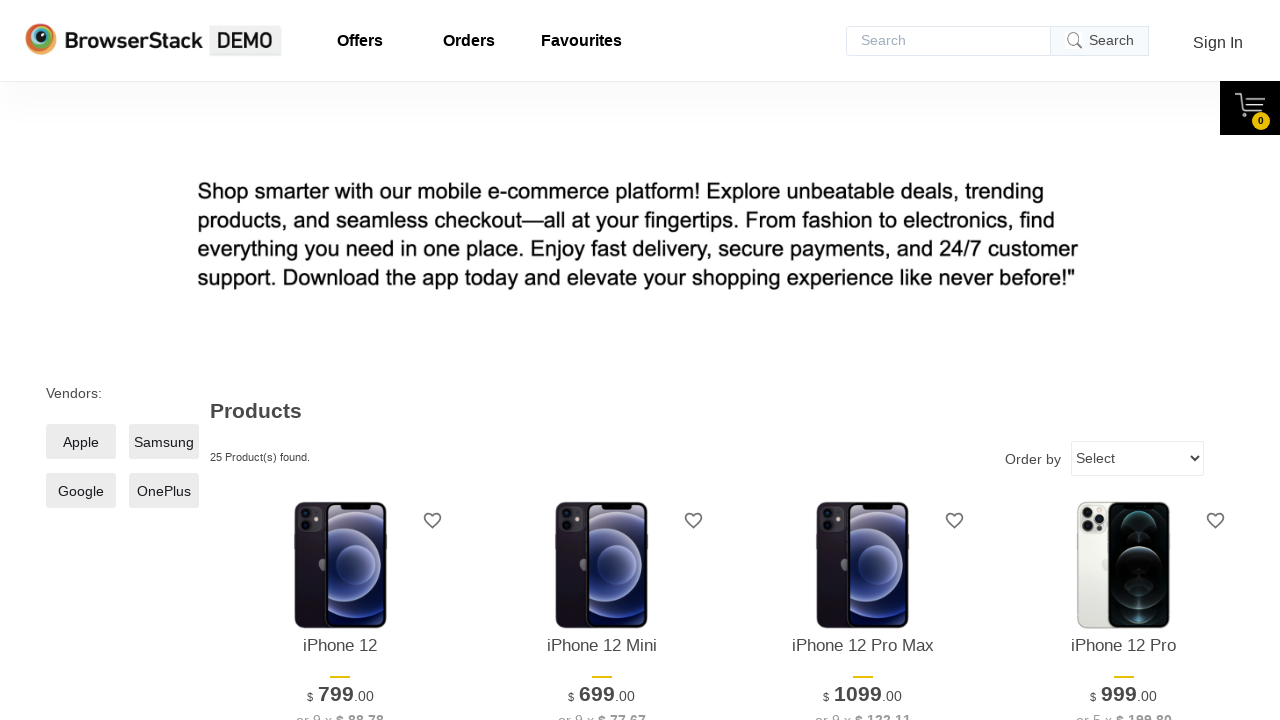

Checked phone at index 1: iPhone 12 Mini
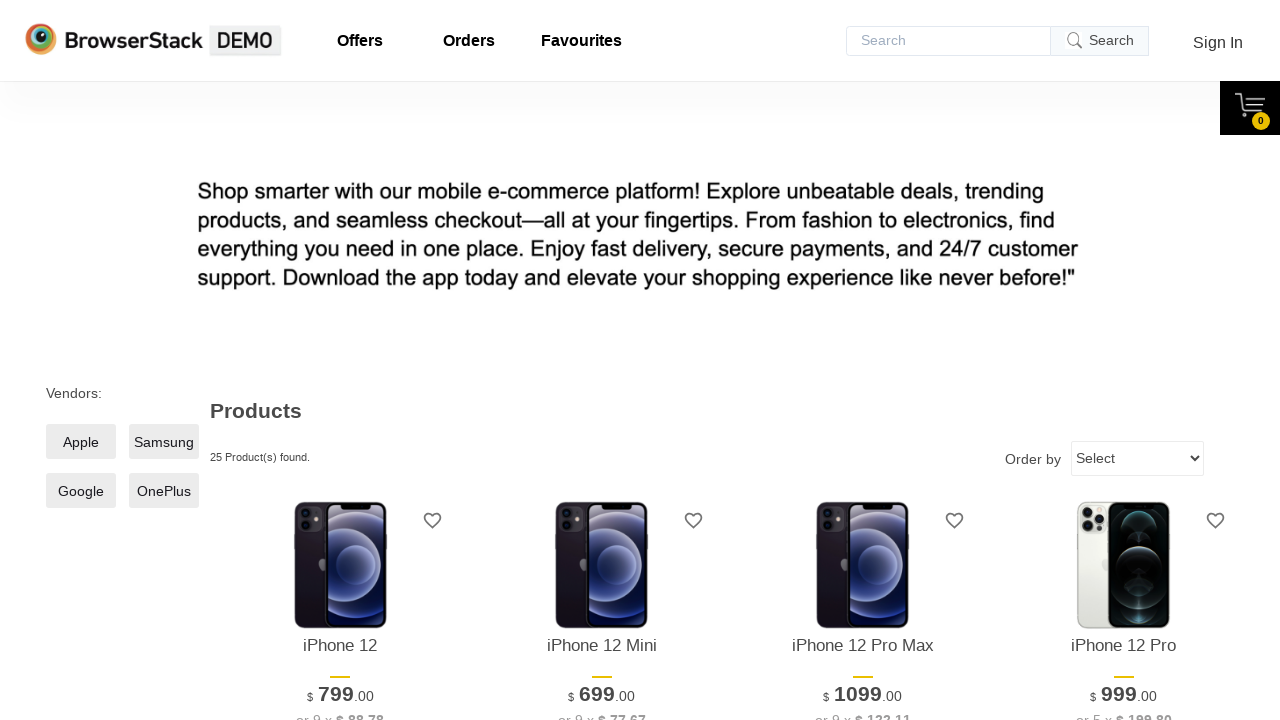

Clicked 'Add to Cart' button for iPhone 12 Mini at (602, 361) on .shelf-item__buy-btn >> nth=1
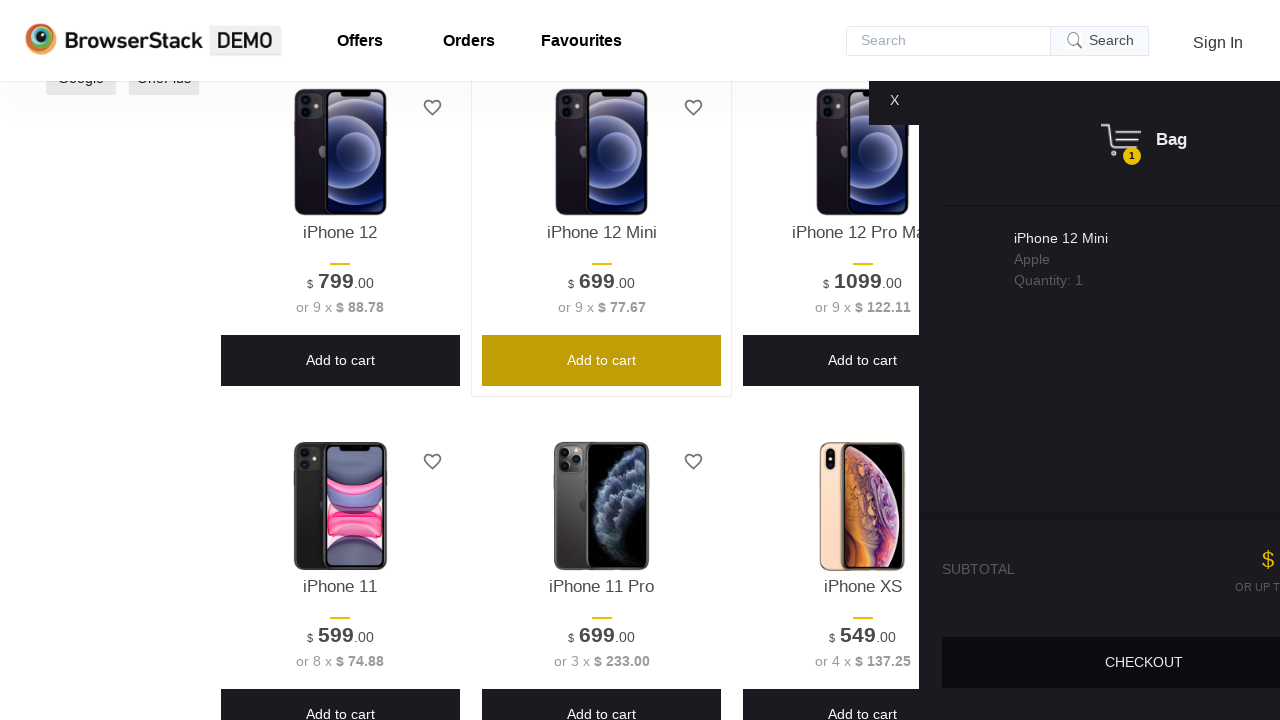

Delete button appeared and became visible
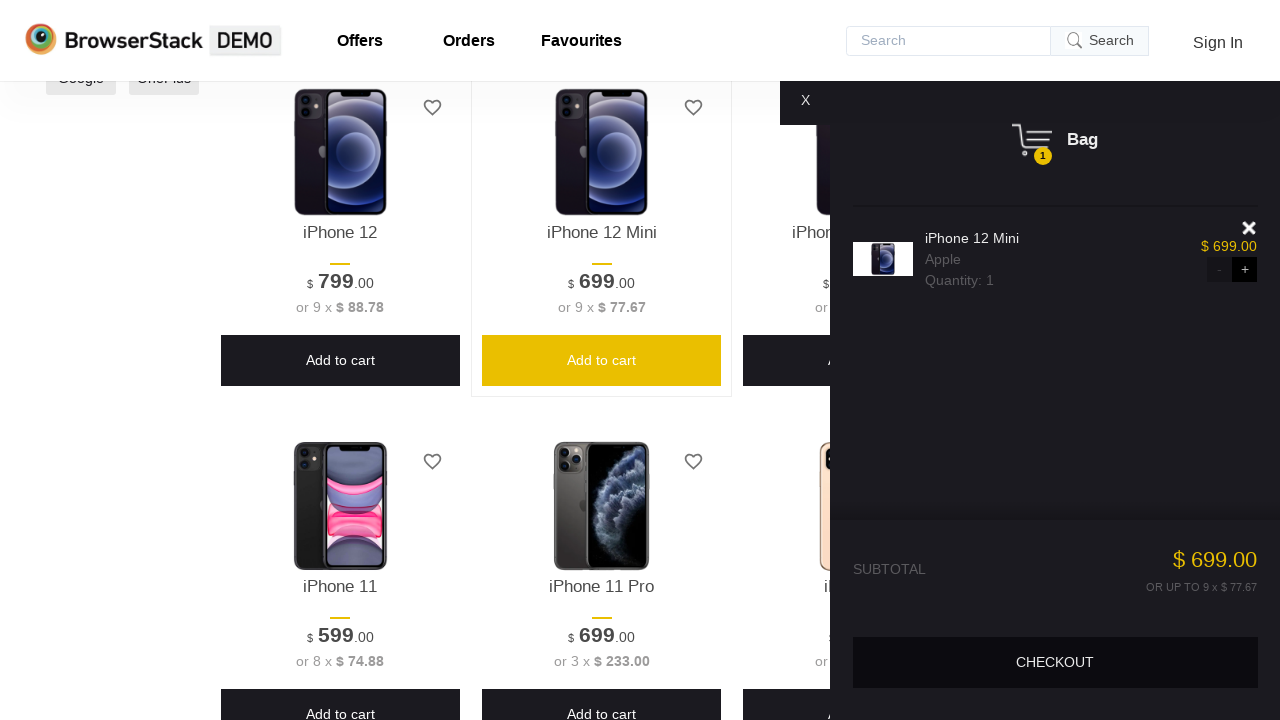

Clicked delete button to remove iPhone 12 Mini from cart at (1250, 228) on .shelf-item__del
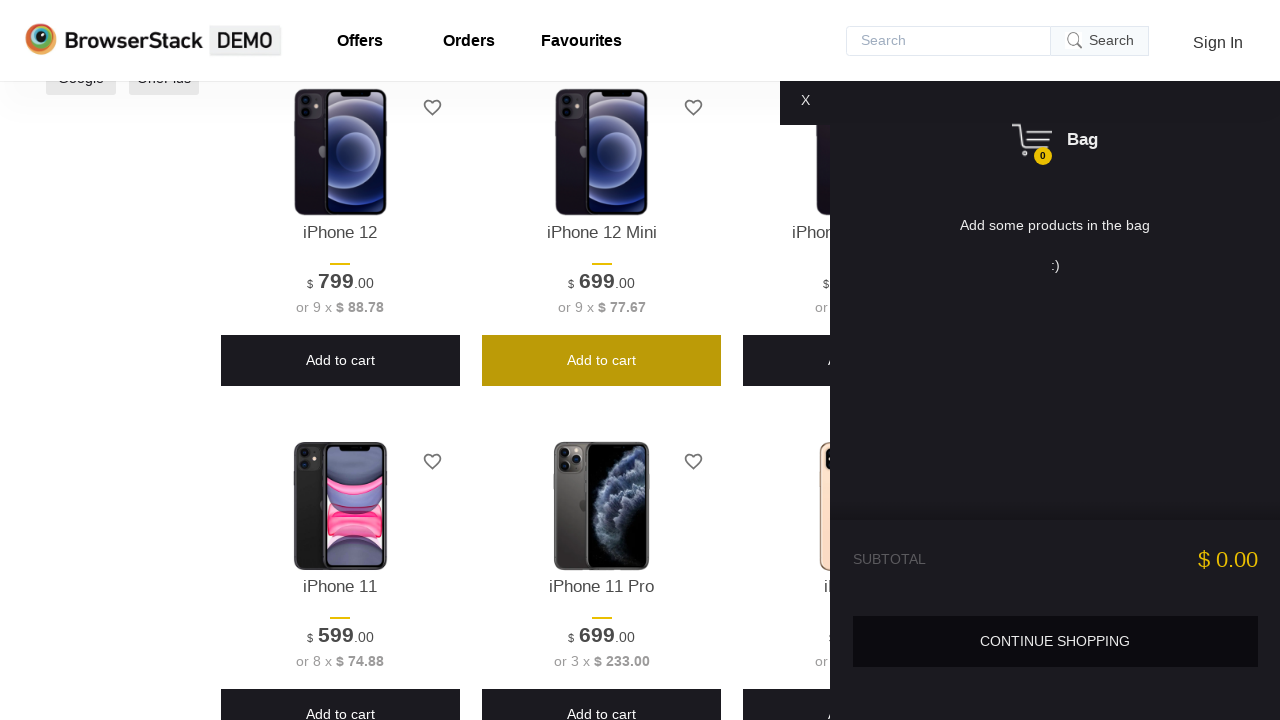

Verified cart container is present after deletion
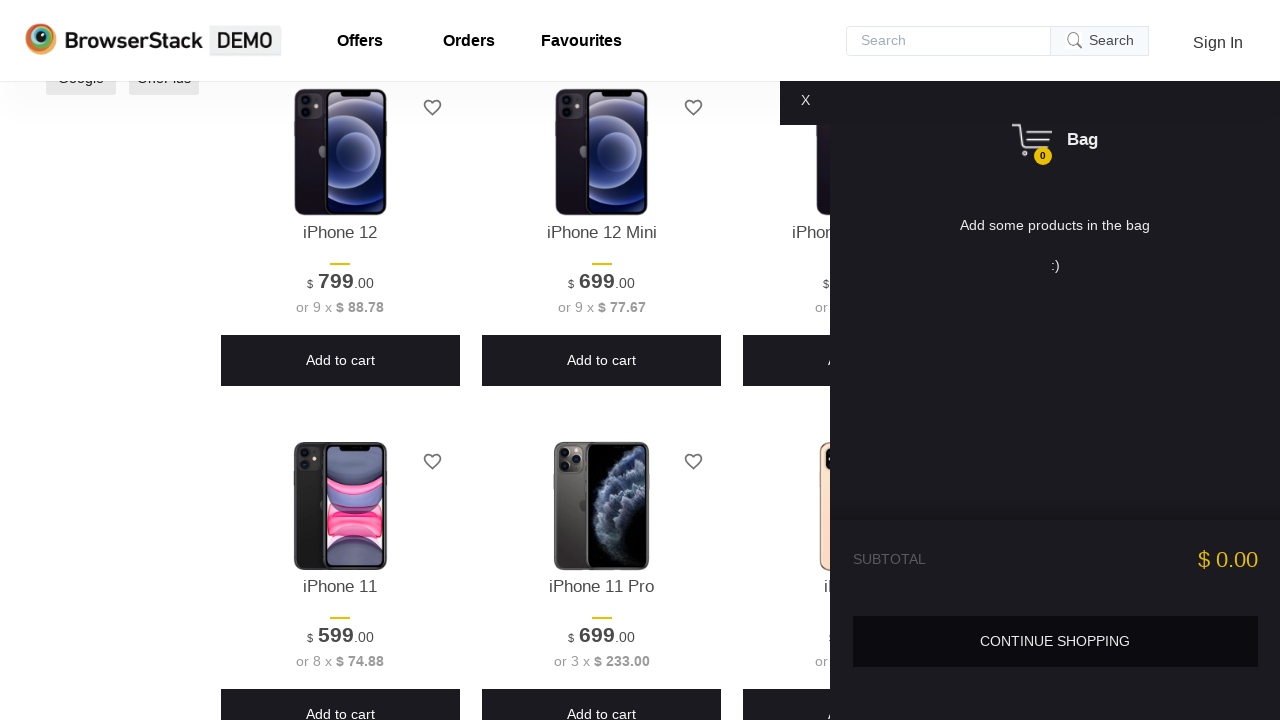

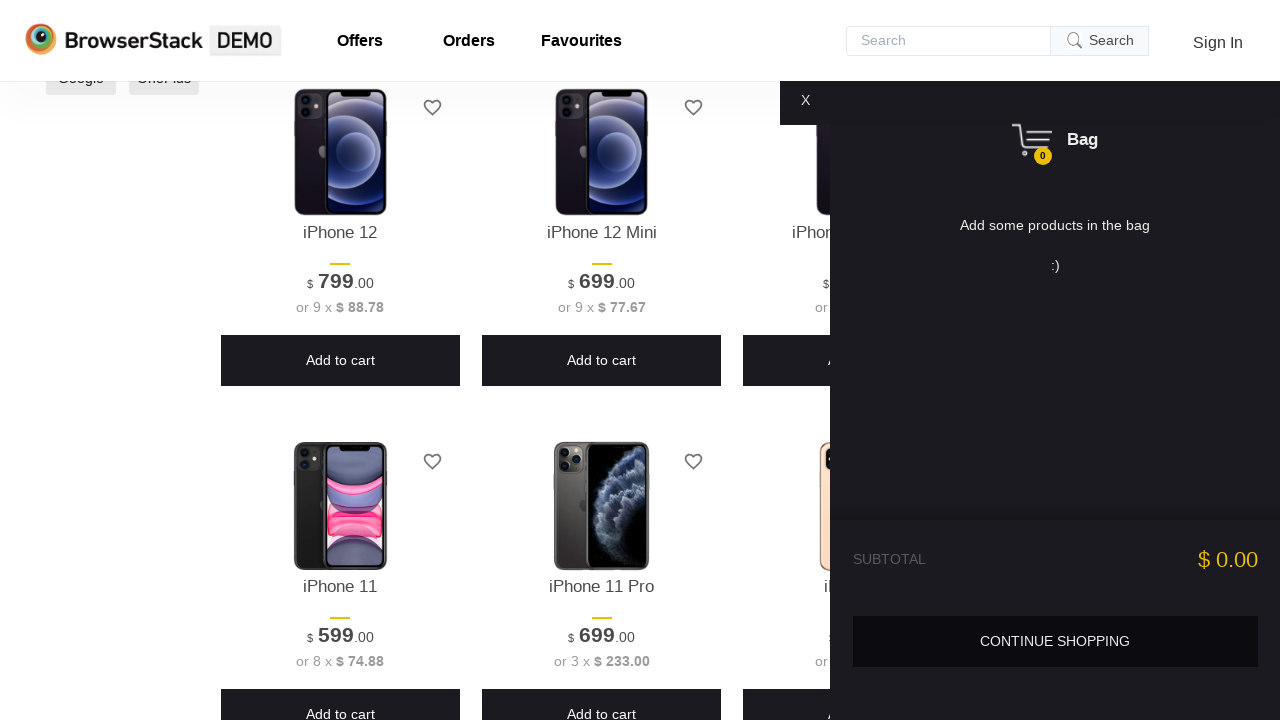